Navigates to JPL Space page and clicks on the FULL IMAGE button to view the featured Mars image in full size

Starting URL: https://data-class-jpl-space.s3.amazonaws.com/JPL_Space/index.html

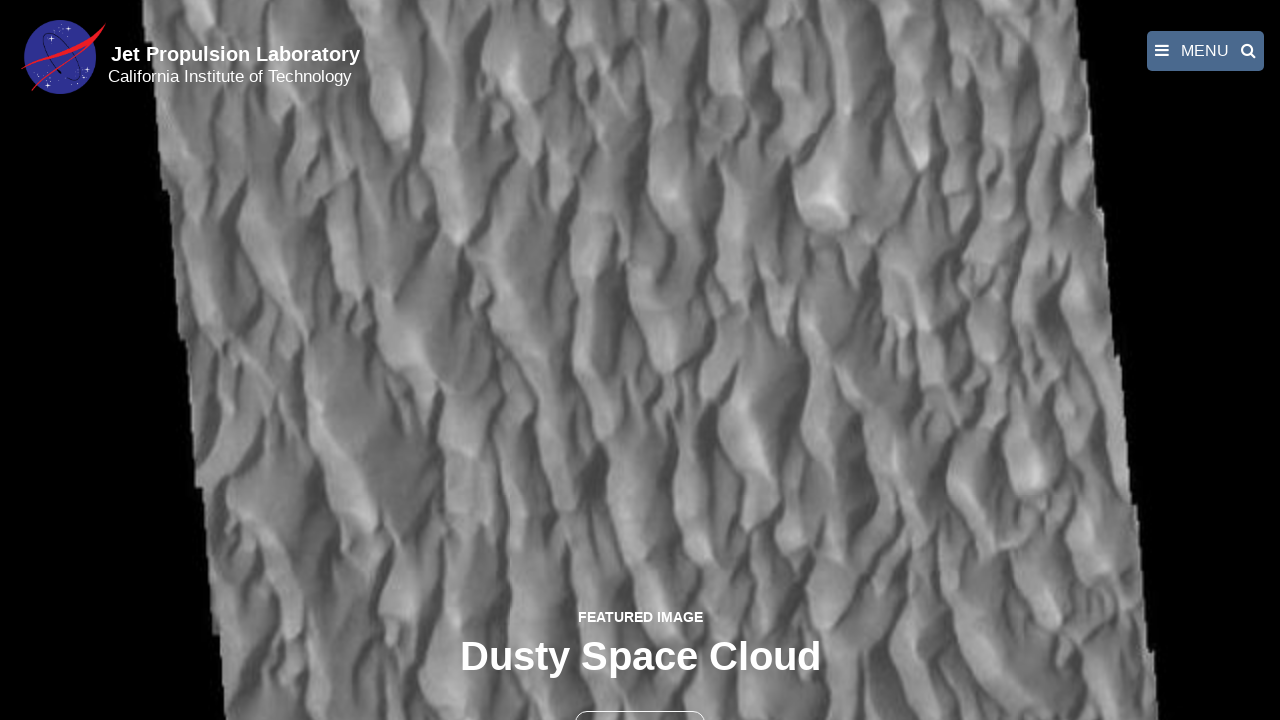

Page loaded and network became idle
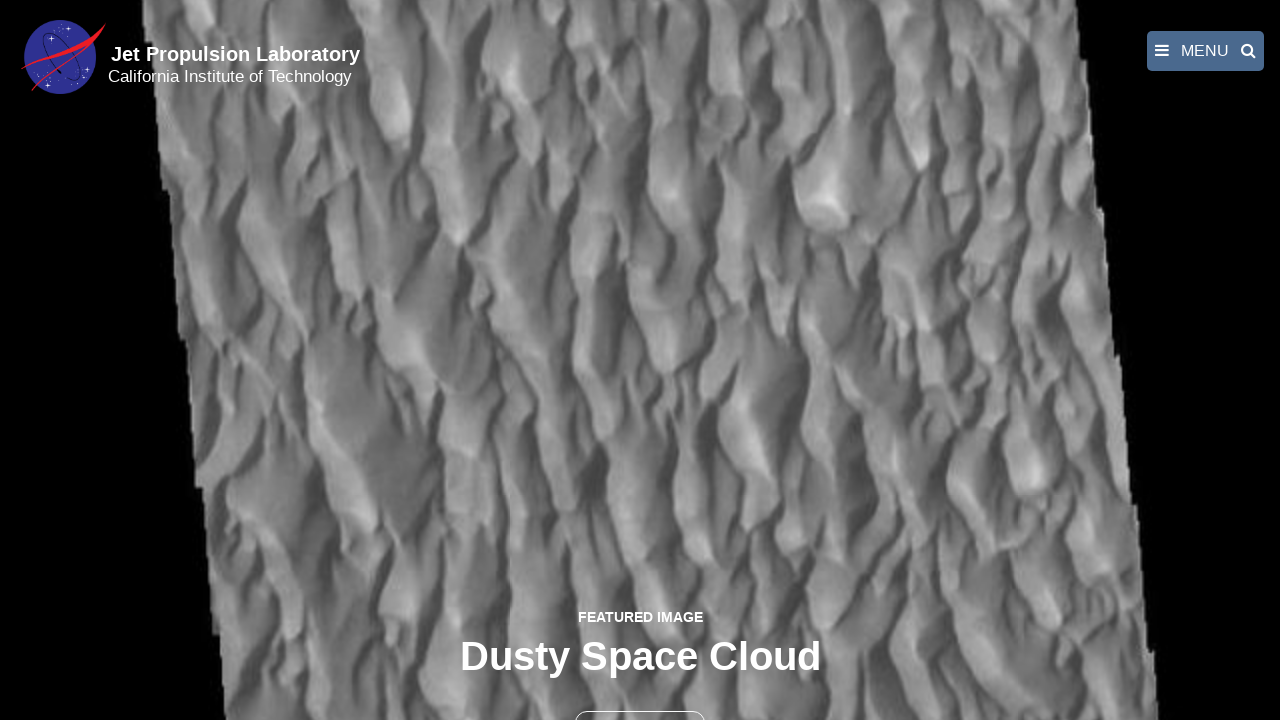

Clicked FULL IMAGE button to view featured Mars image at (640, 699) on text=FULL IMAGE
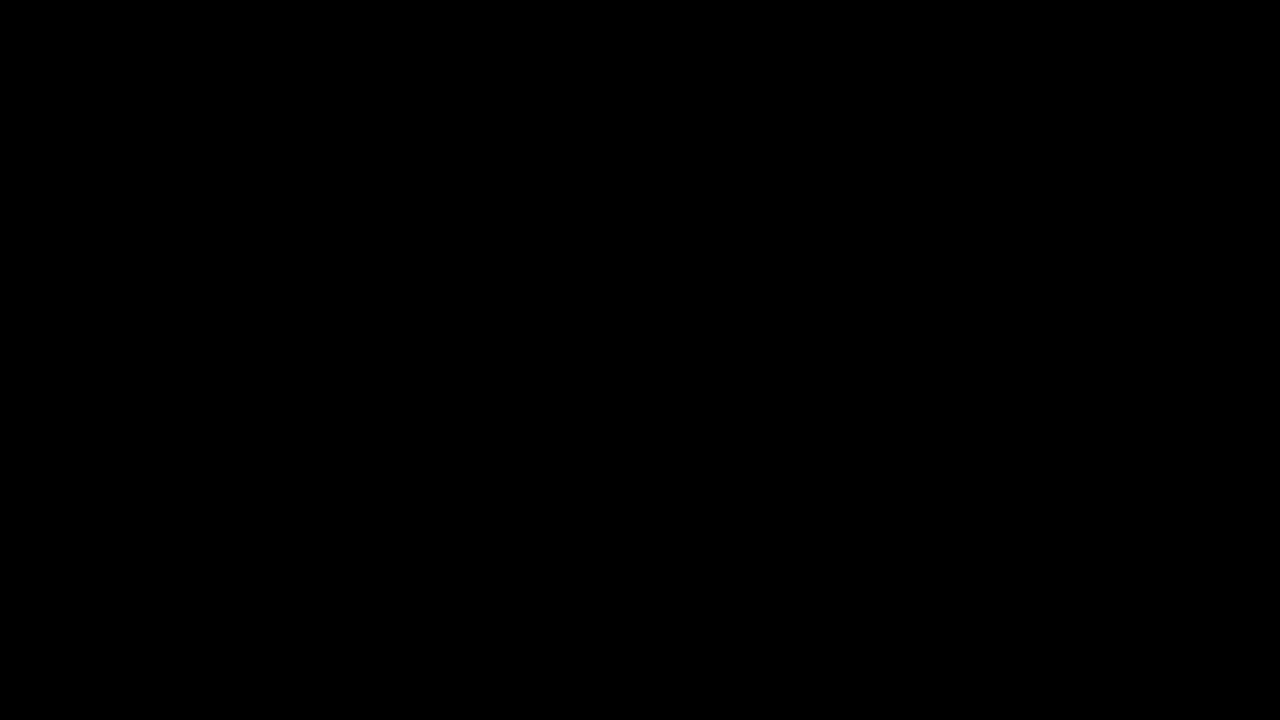

Full image modal appeared with featured Mars image
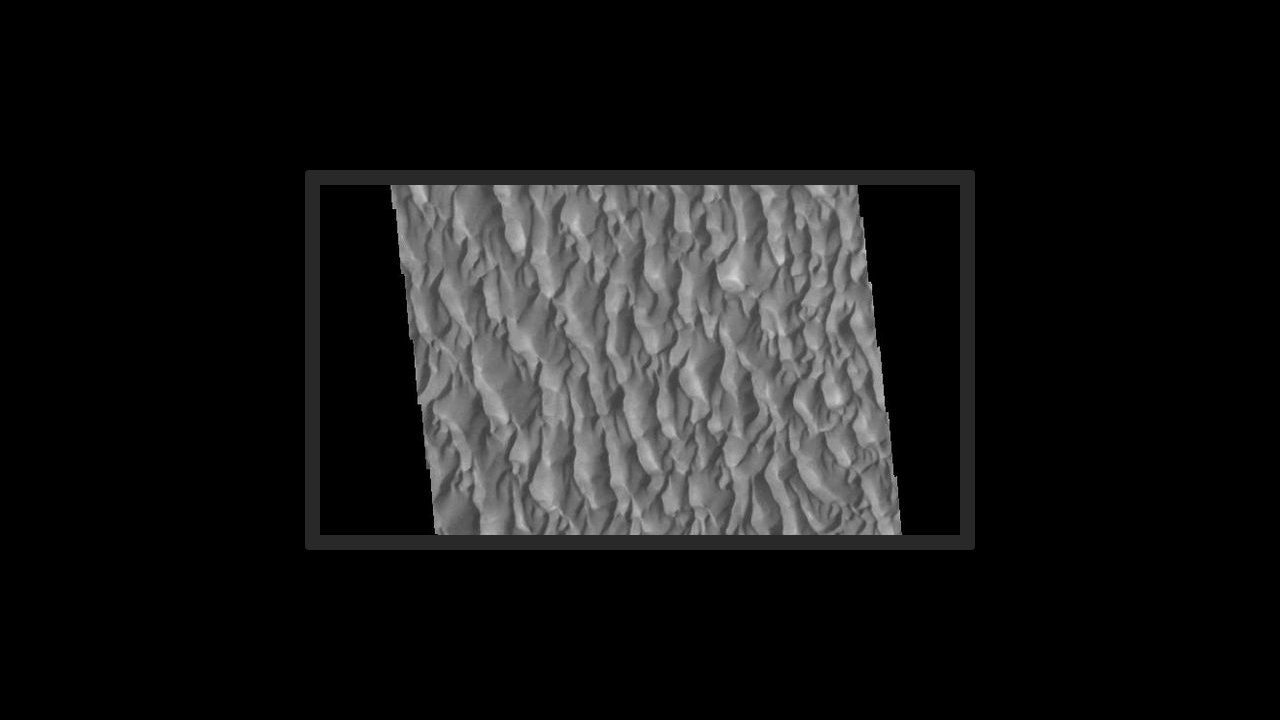

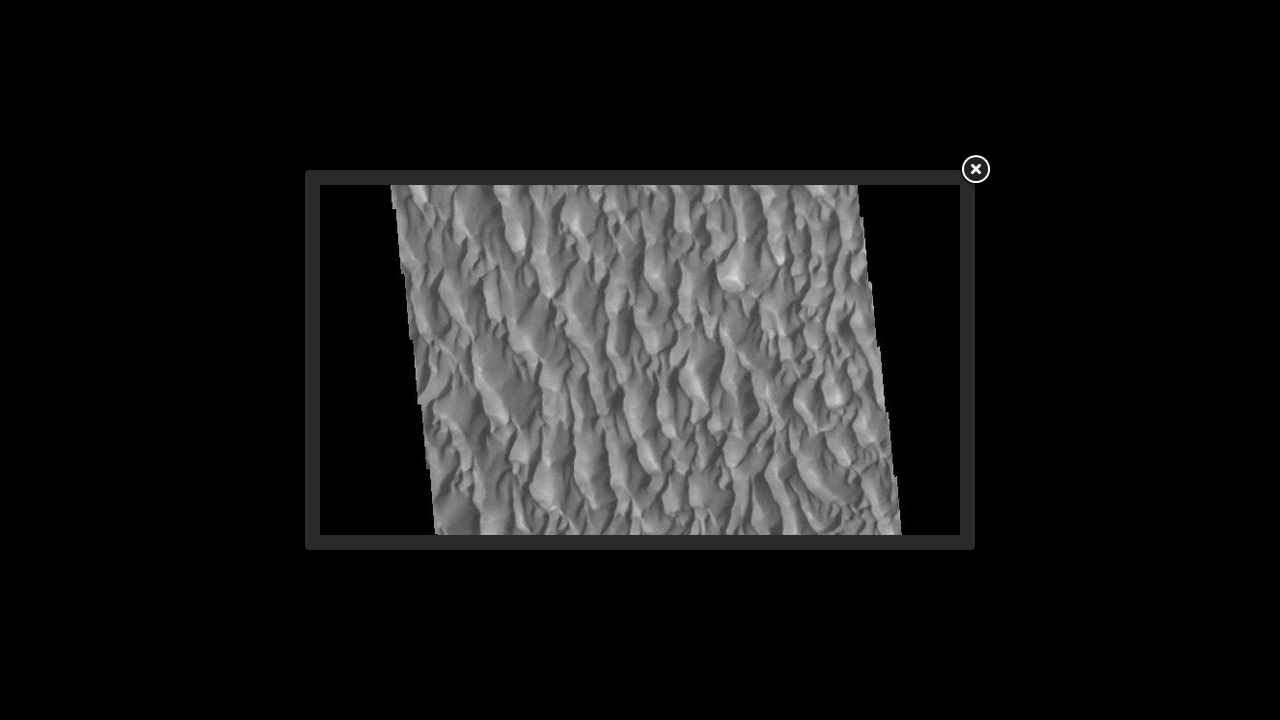